Navigates to stock market gainers table, counts total rows, and clicks on the company name in the 4th row

Starting URL: https://money.rediff.com/gainers

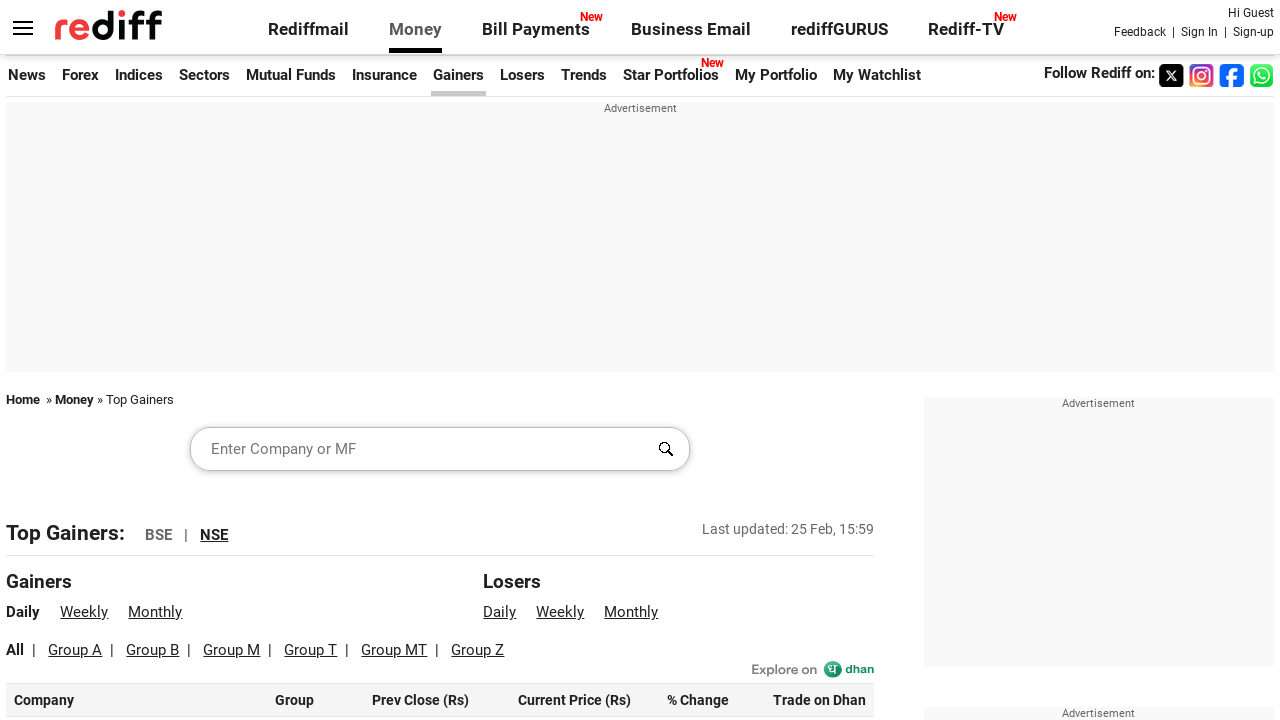

Waited for stock market gainers data table to load
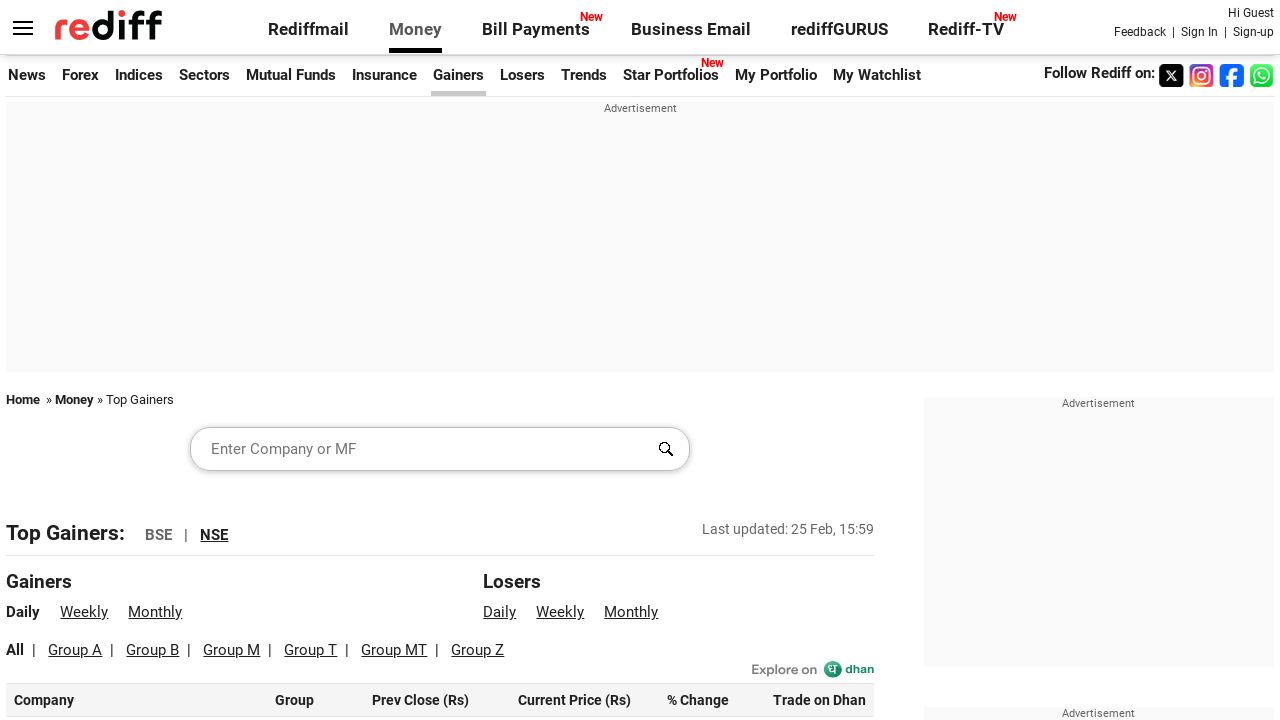

Counted total rows in table: 100
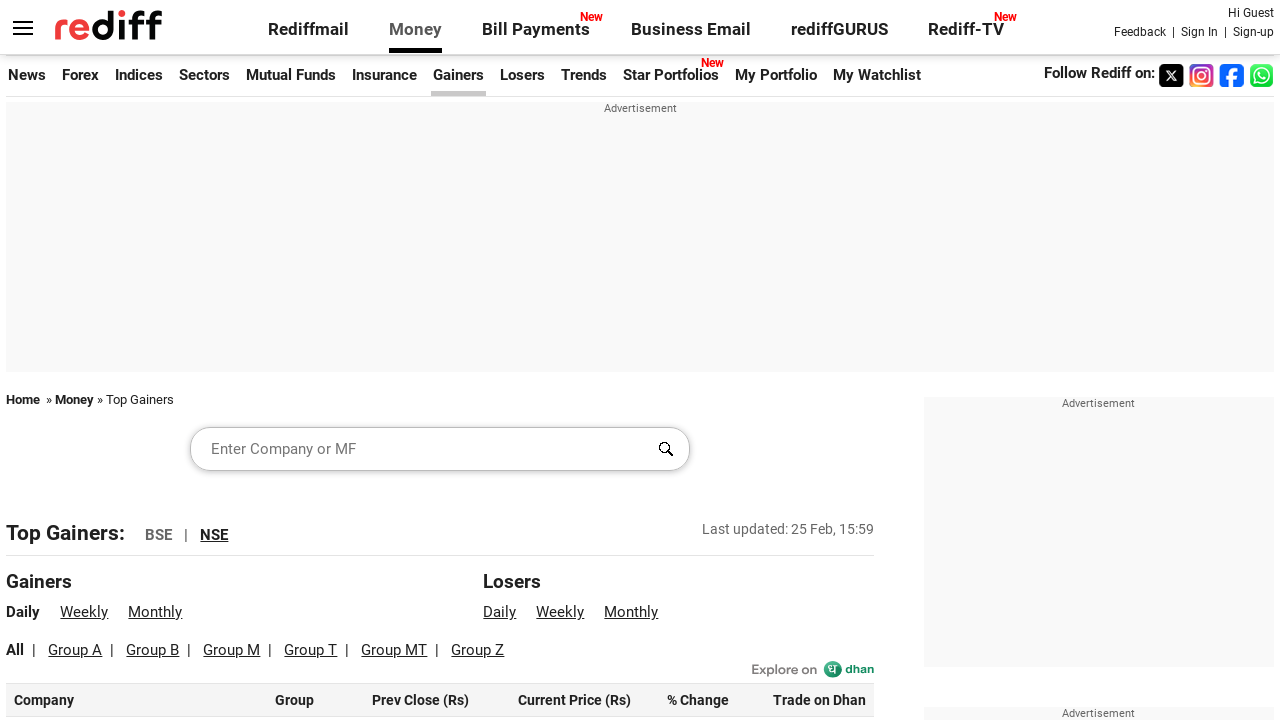

Retrieved company name from 4th row: Jai Mata Glass
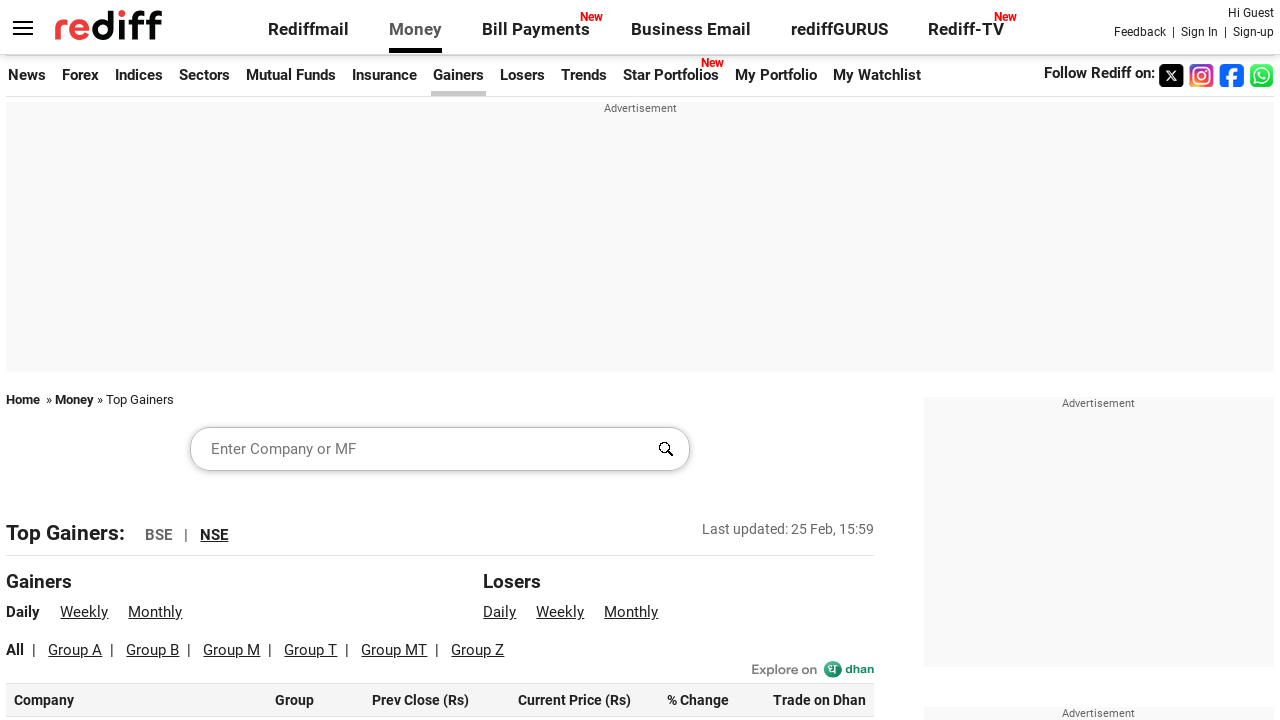

Clicked on company name 'Jai Mata Glass' in 4th row at (136, 360) on xpath=//table[@class='dataTable']/tbody/tr[4]/td[1]
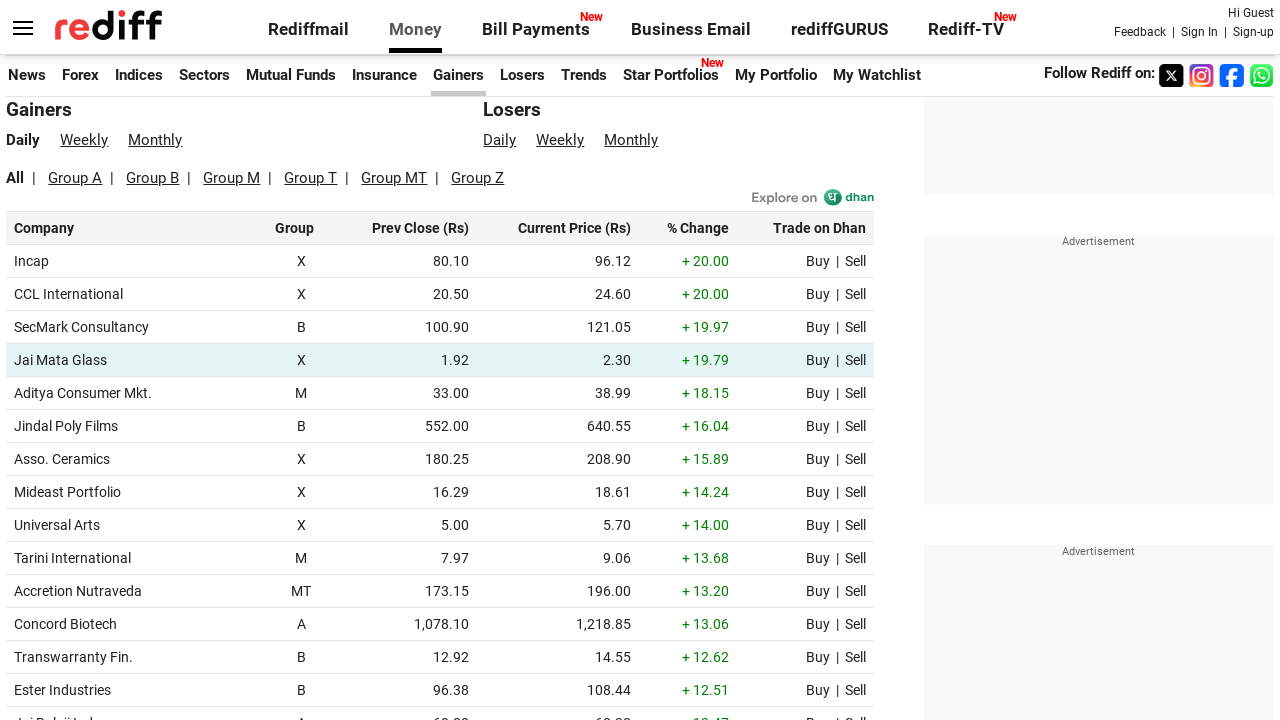

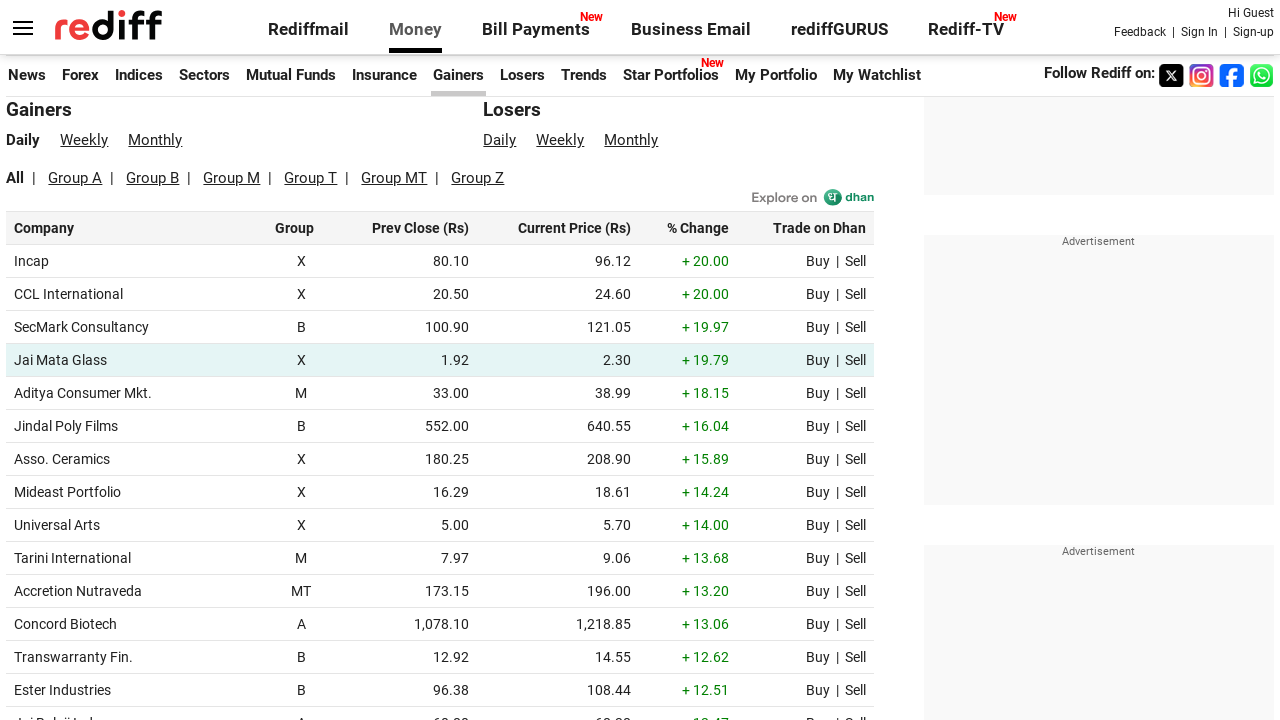